Navigates to a page, finds and clicks a link containing a calculated number, then fills out a form with personal information (first name, last name, city, country) and submits it.

Starting URL: http://suninjuly.github.io/find_link_text

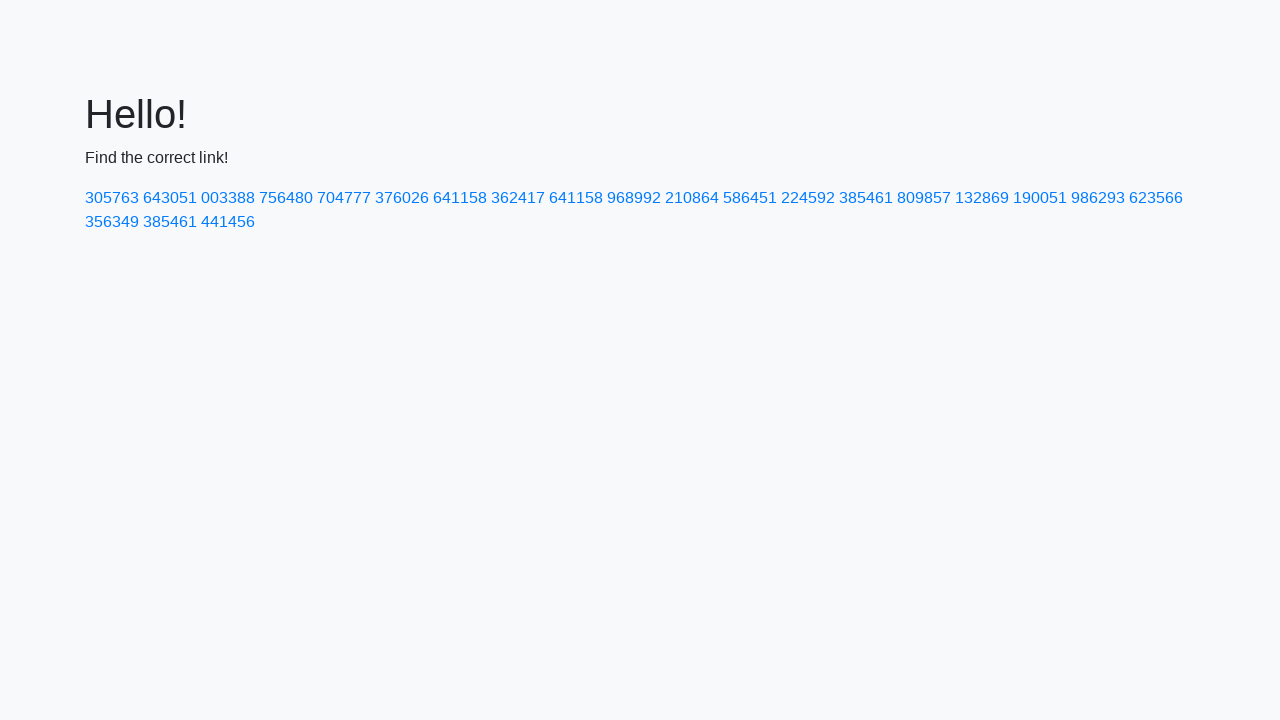

Clicked link containing calculated number '224592' at (808, 198) on a:has-text('224592')
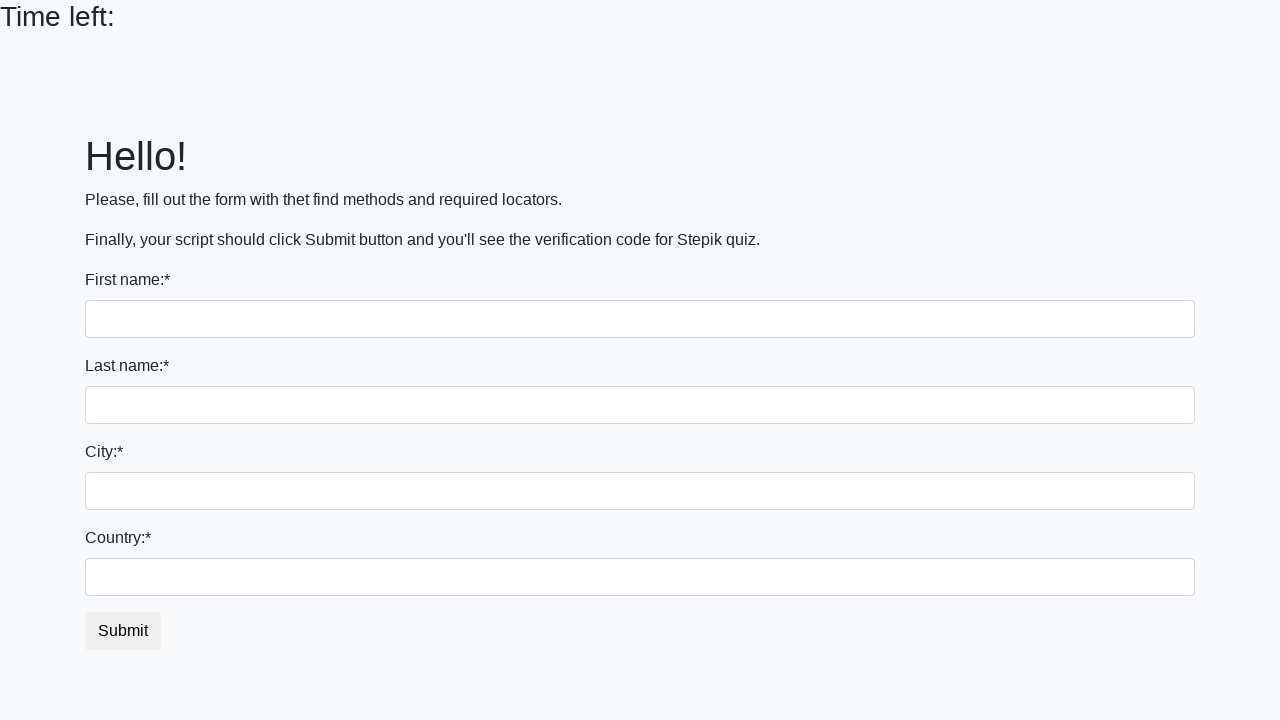

Filled first name field with 'Ivan' on input
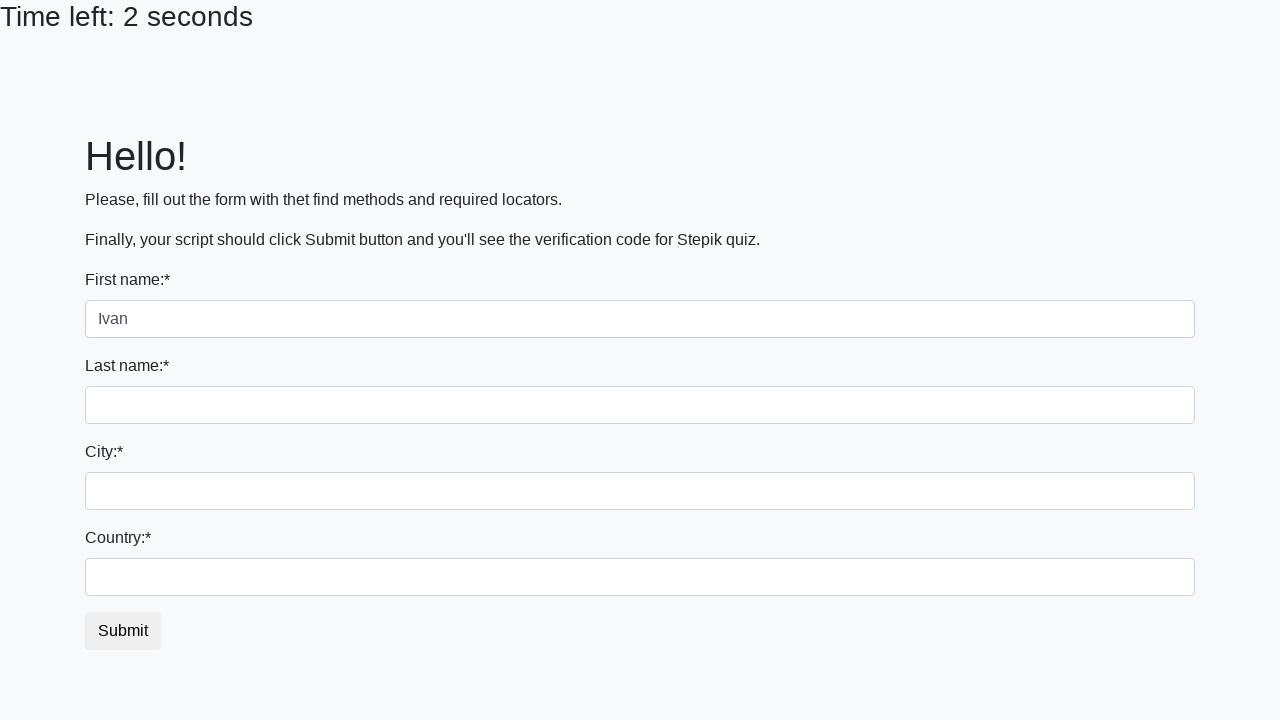

Filled last name field with 'Petrov' on input[name='last_name']
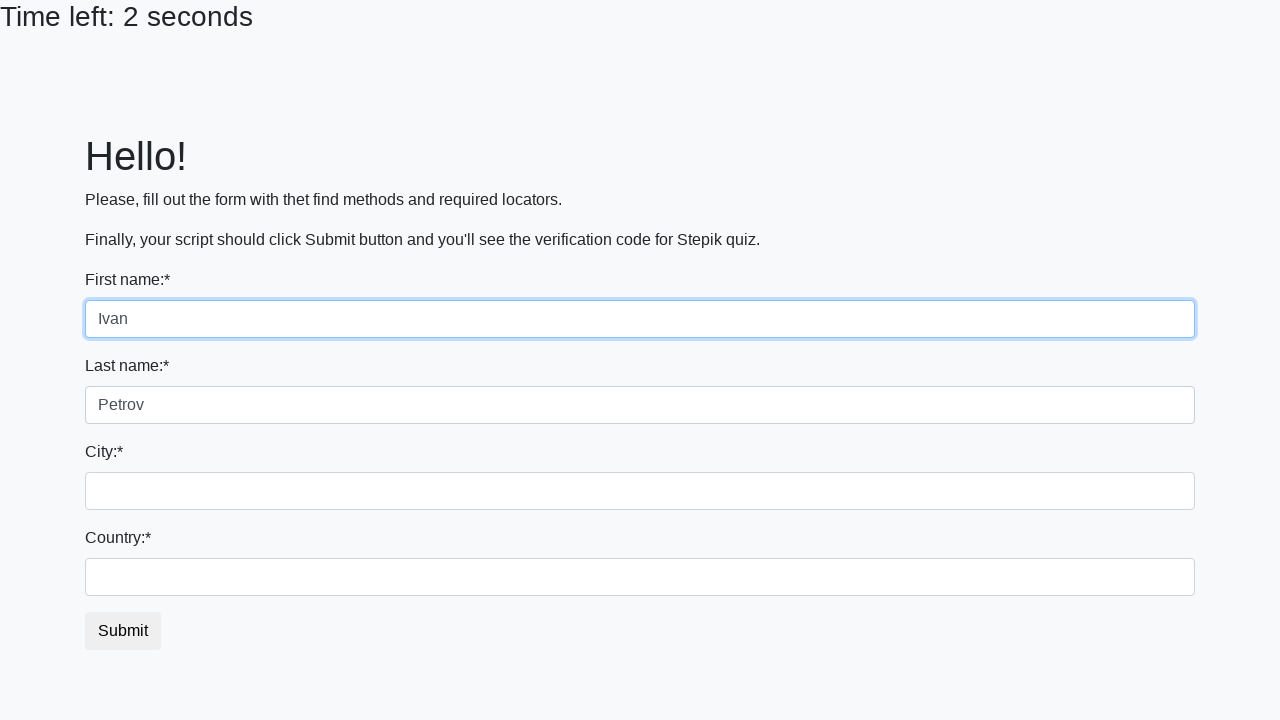

Filled city field with 'Smolensk' on .form-control.city
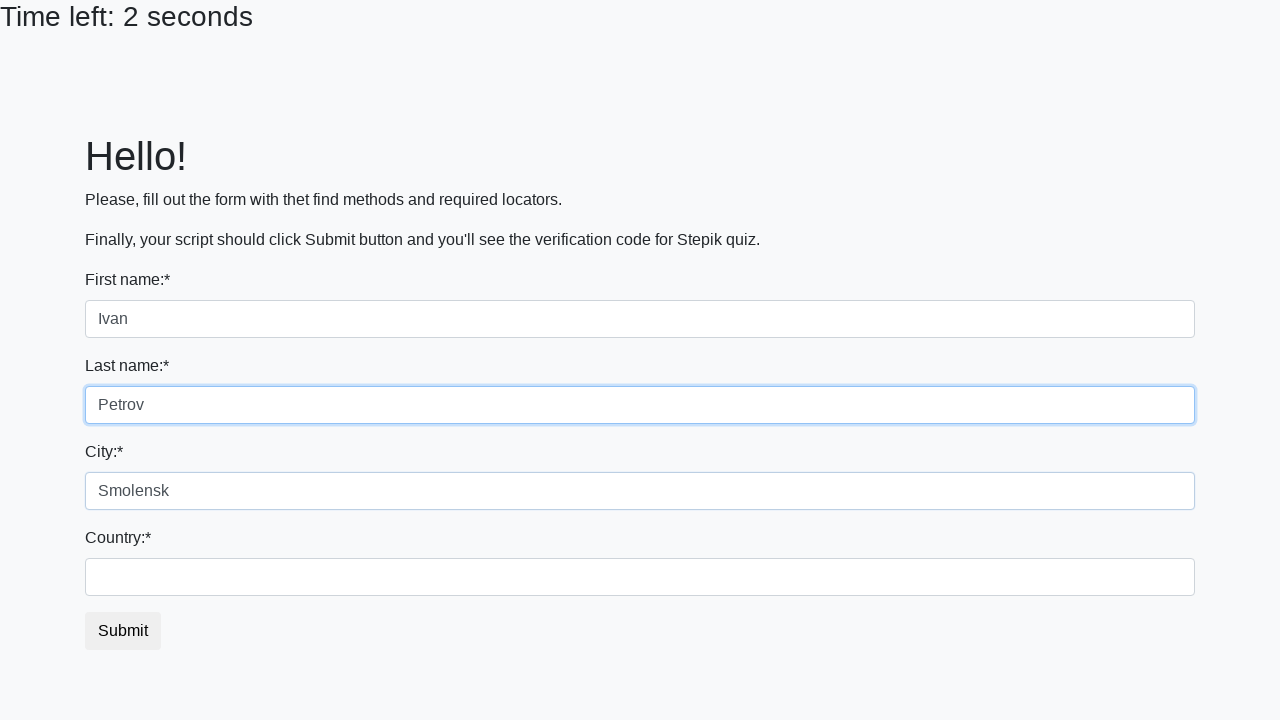

Filled country field with 'Russia' on #country
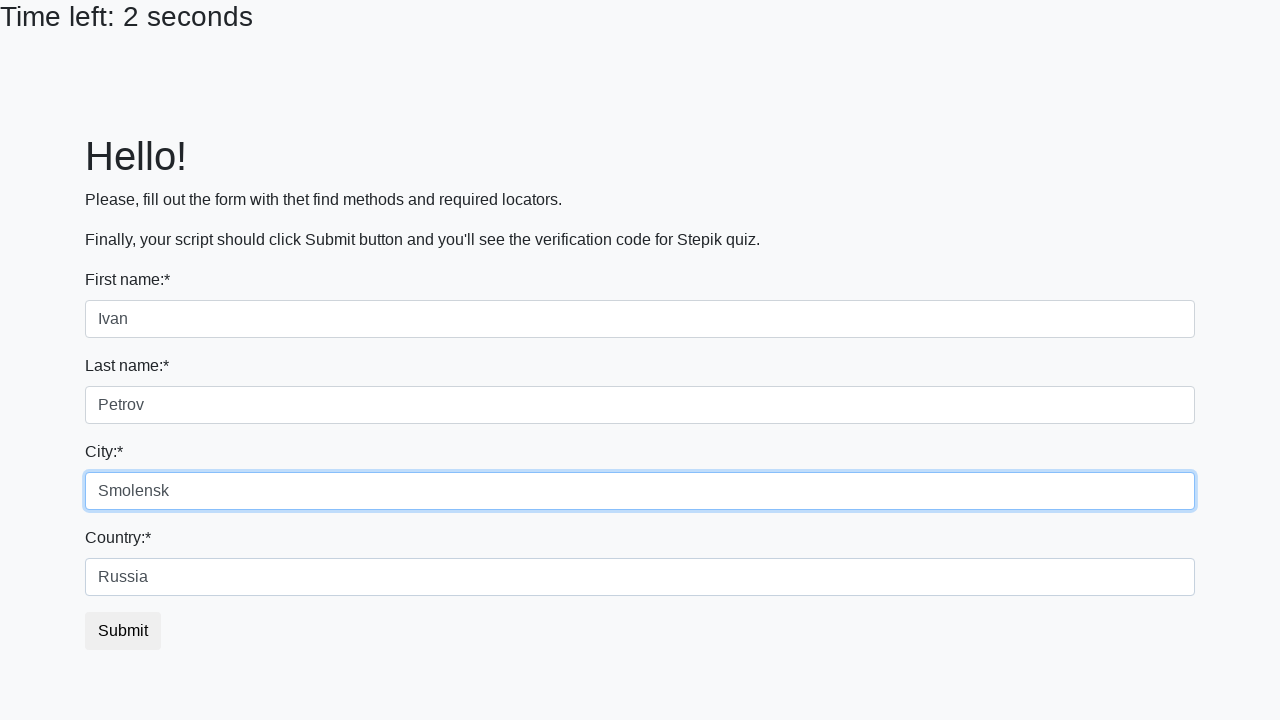

Clicked submit button to submit form at (123, 631) on button.btn
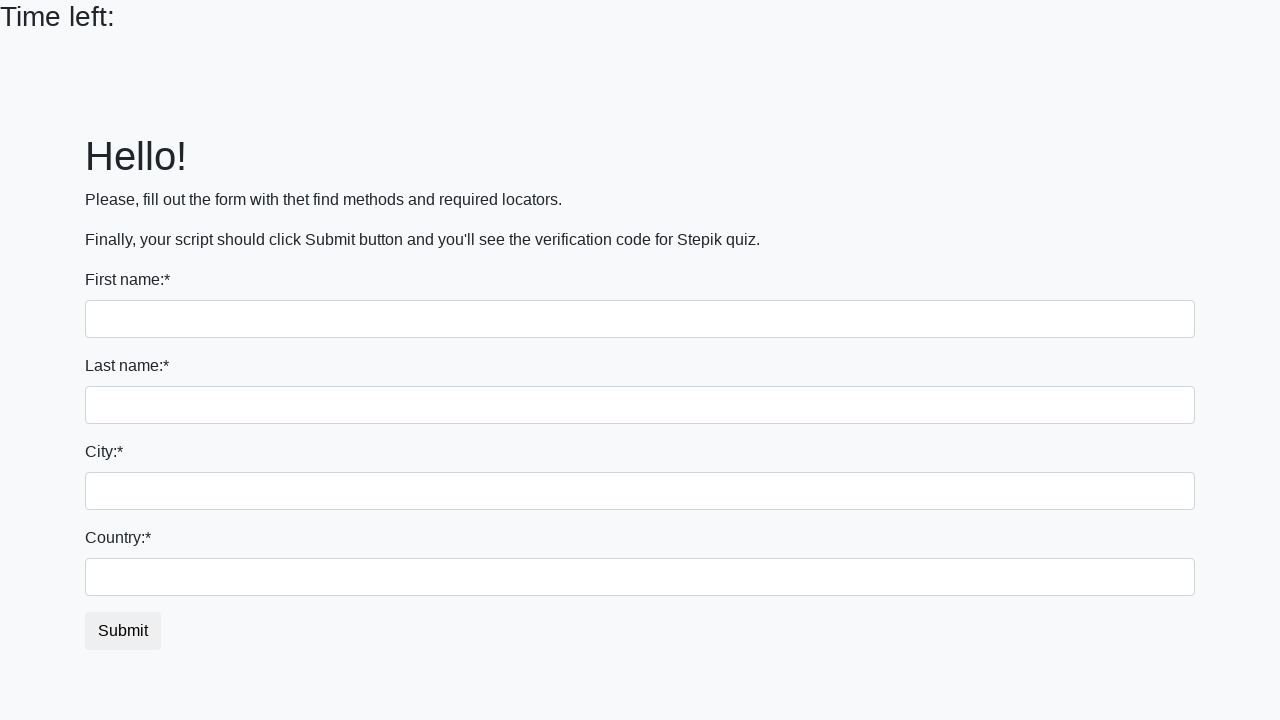

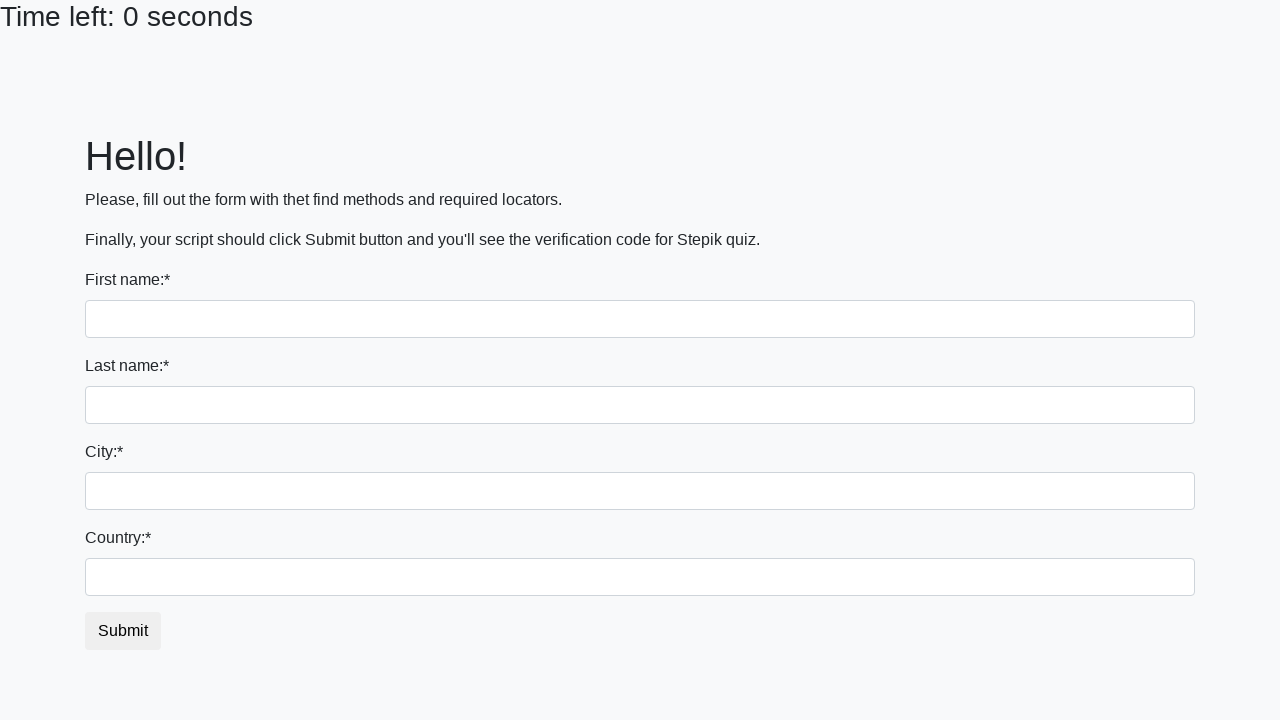